Tests email field validation by entering invalid and valid email formats and verifying error states

Starting URL: https://mkt.sispro.com.br/solicite-um-orcamento

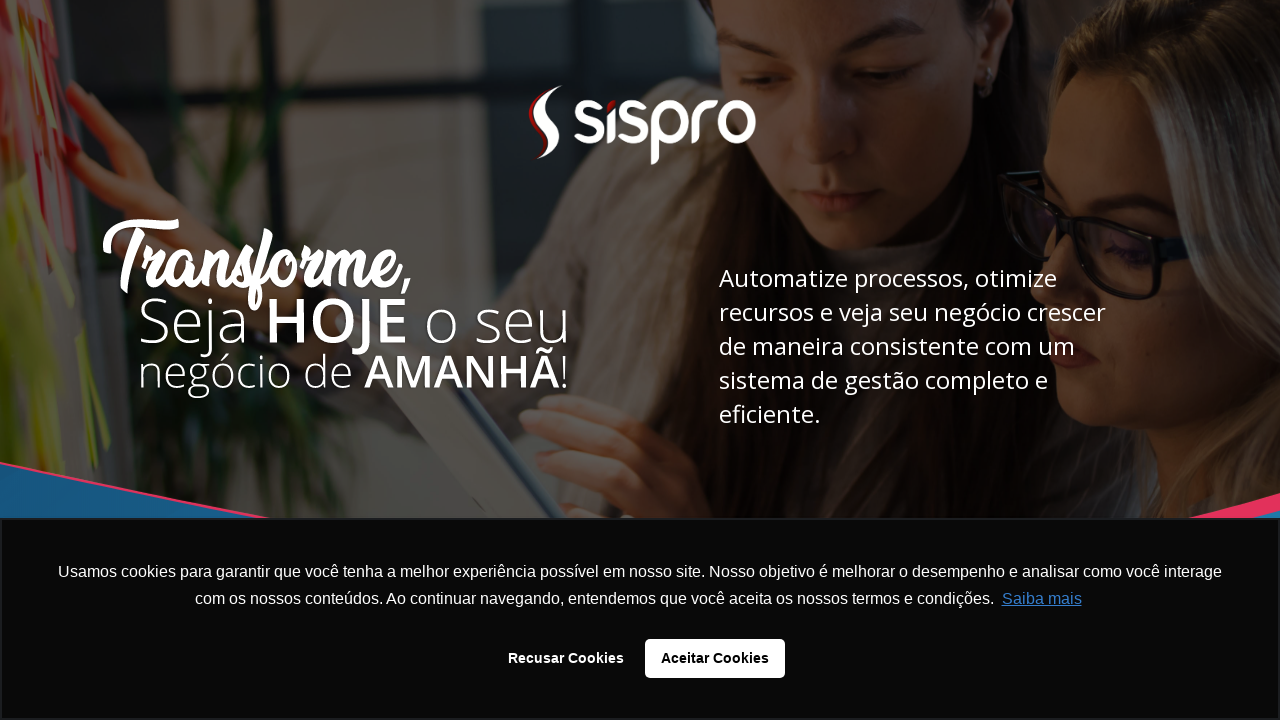

Navigated to email validation form page
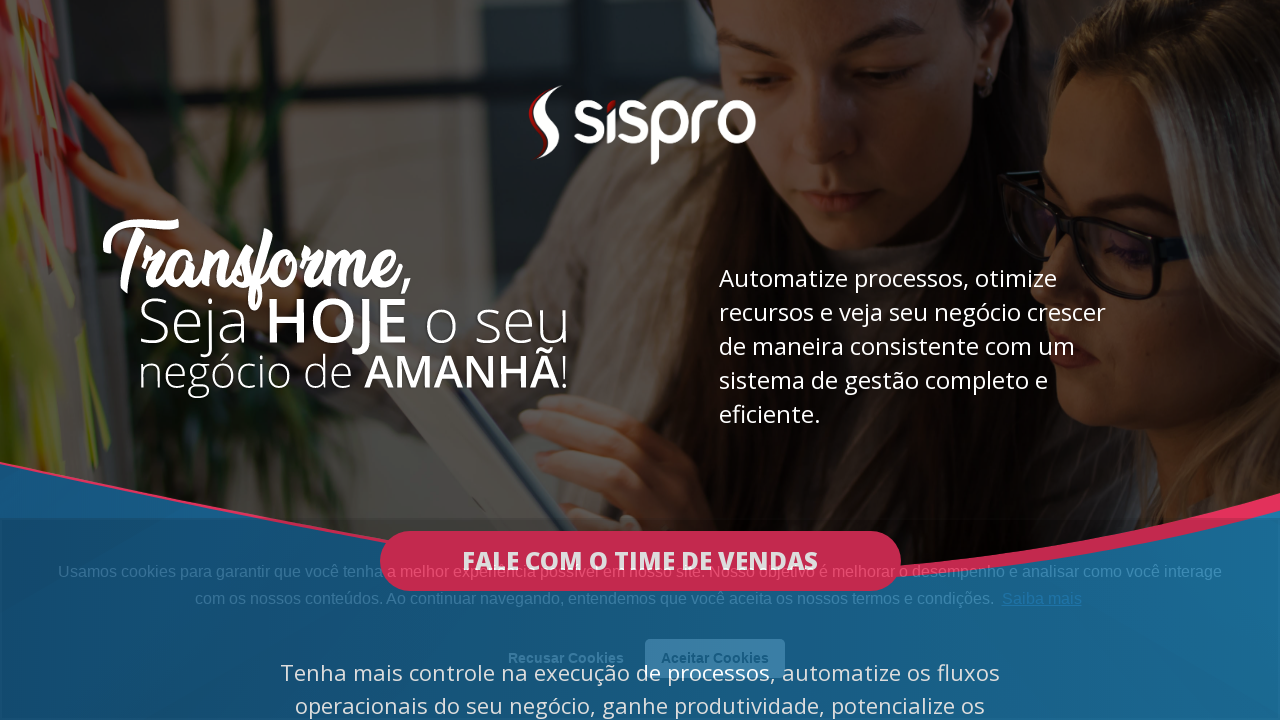

Email input field became visible
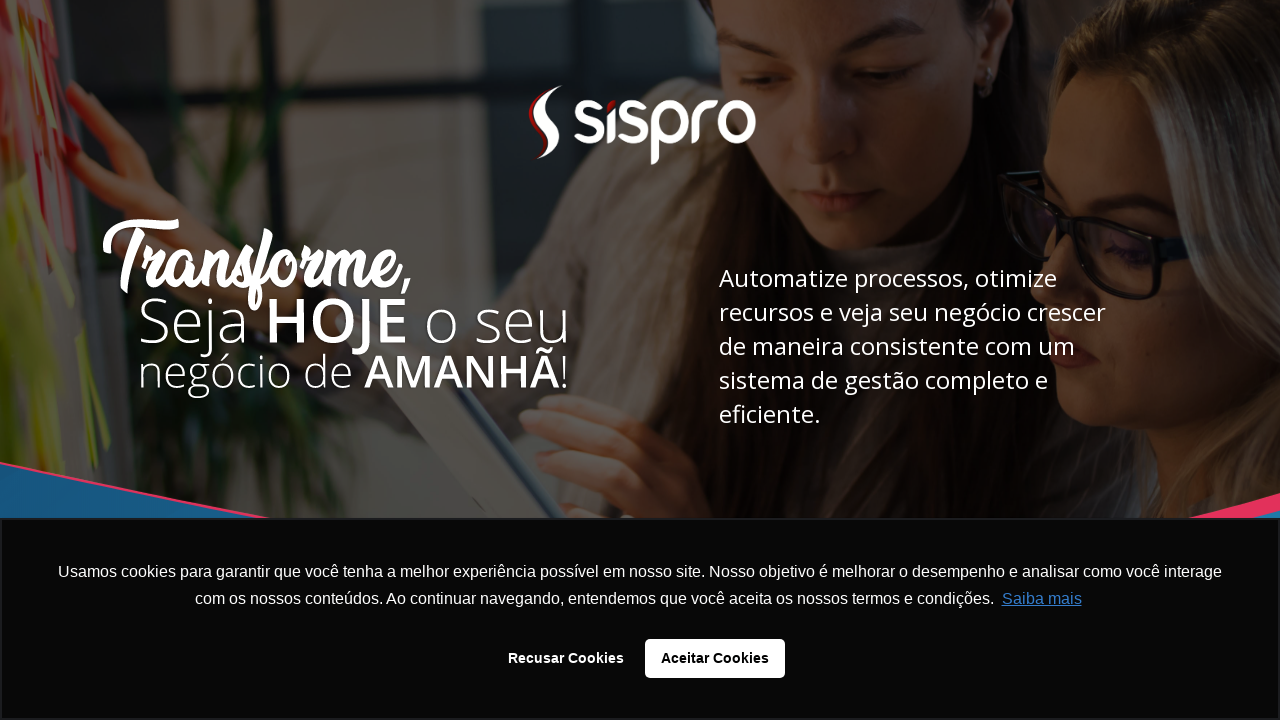

Cleared email input field on input[name="email"]
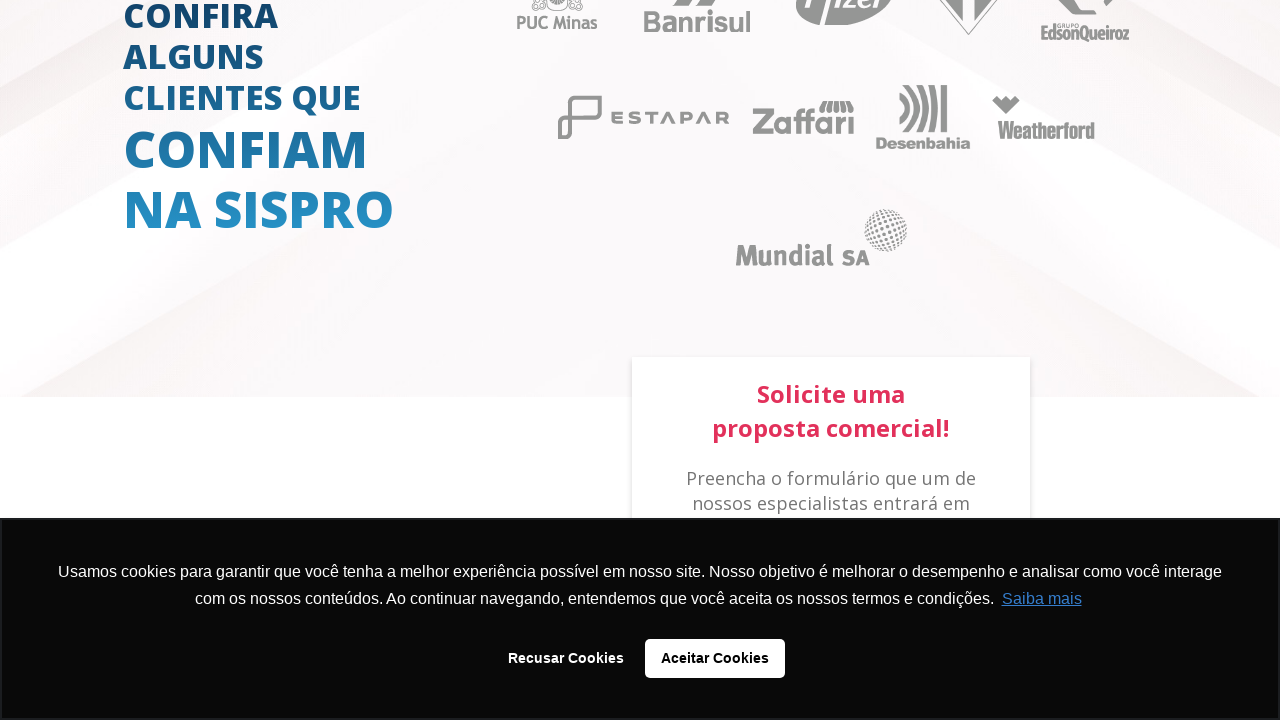

Entered invalid email format 'Invalid@E-mail' into email field on input[name="email"]
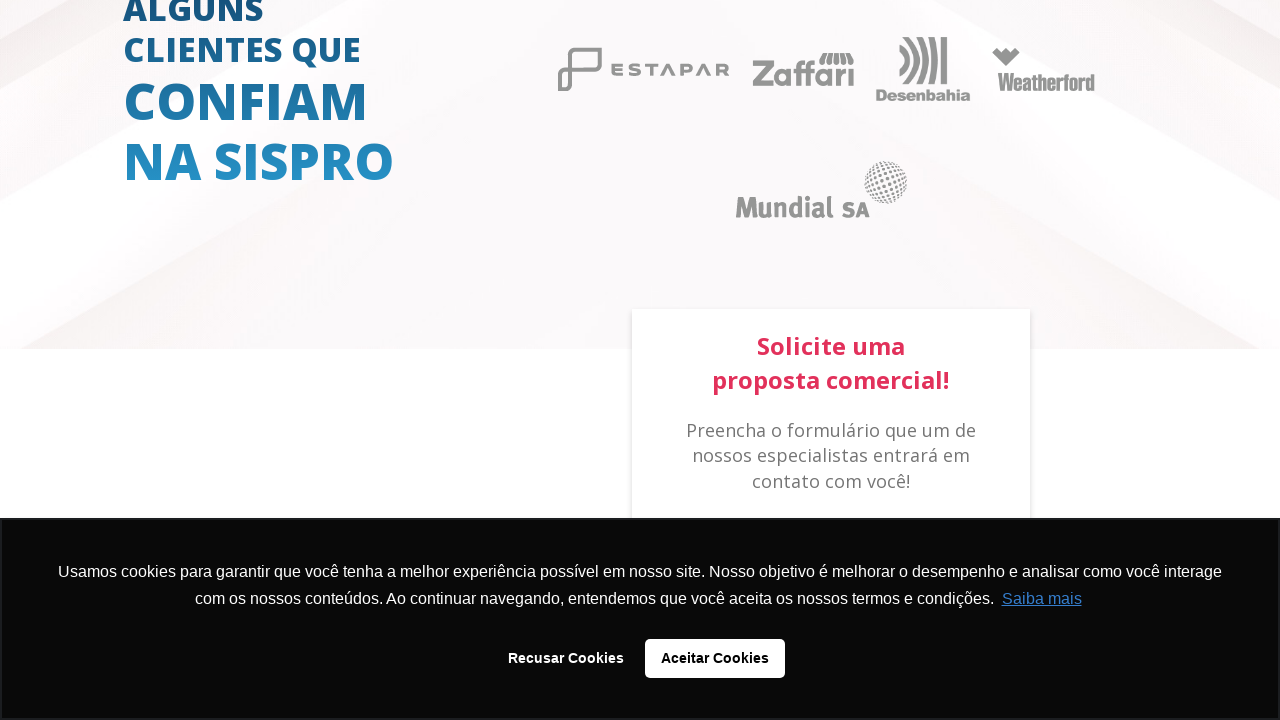

Pressed Tab to trigger email validation check on input[name="email"]
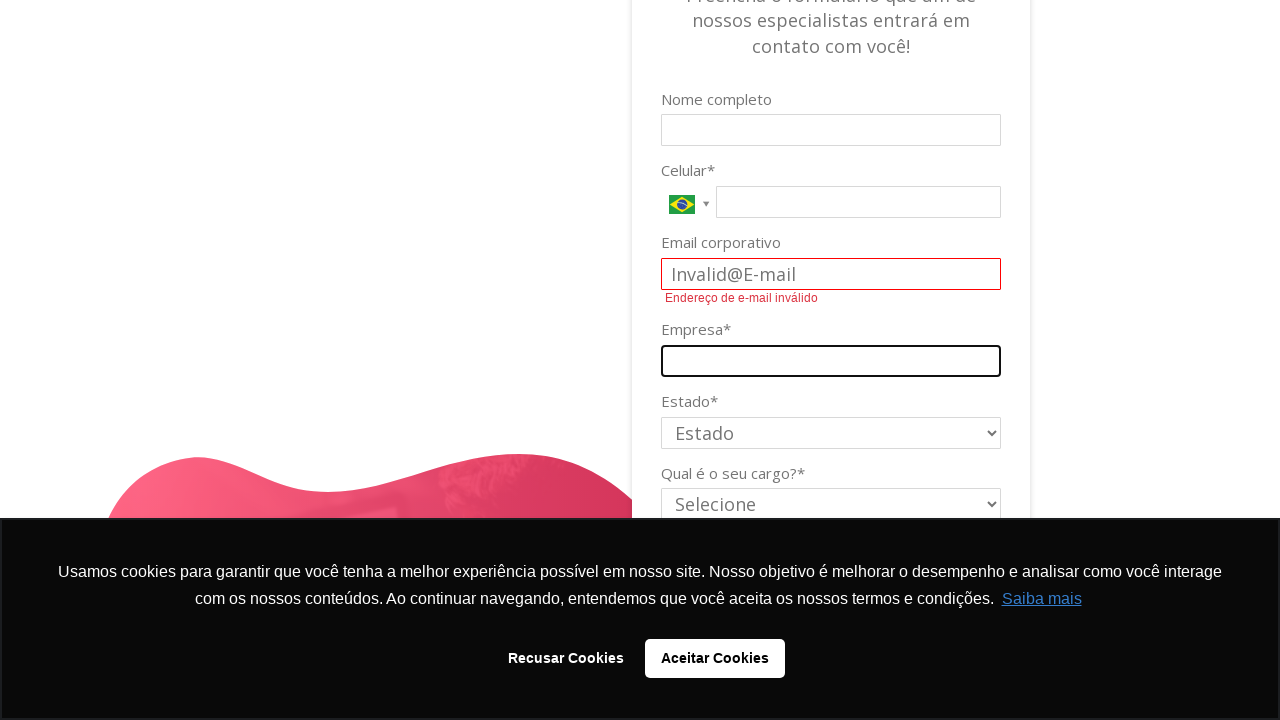

Cleared email input field again on input[name="email"]
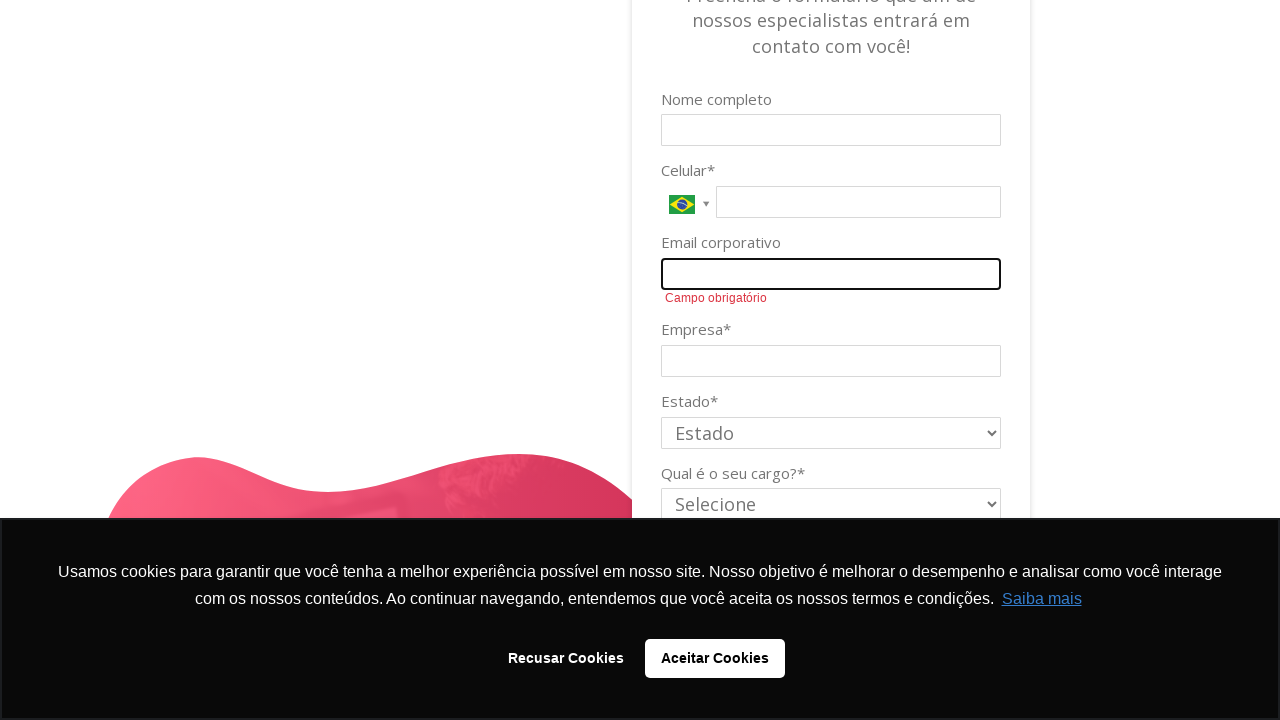

Entered valid email format 'valid@gmail.com' into email field on input[name="email"]
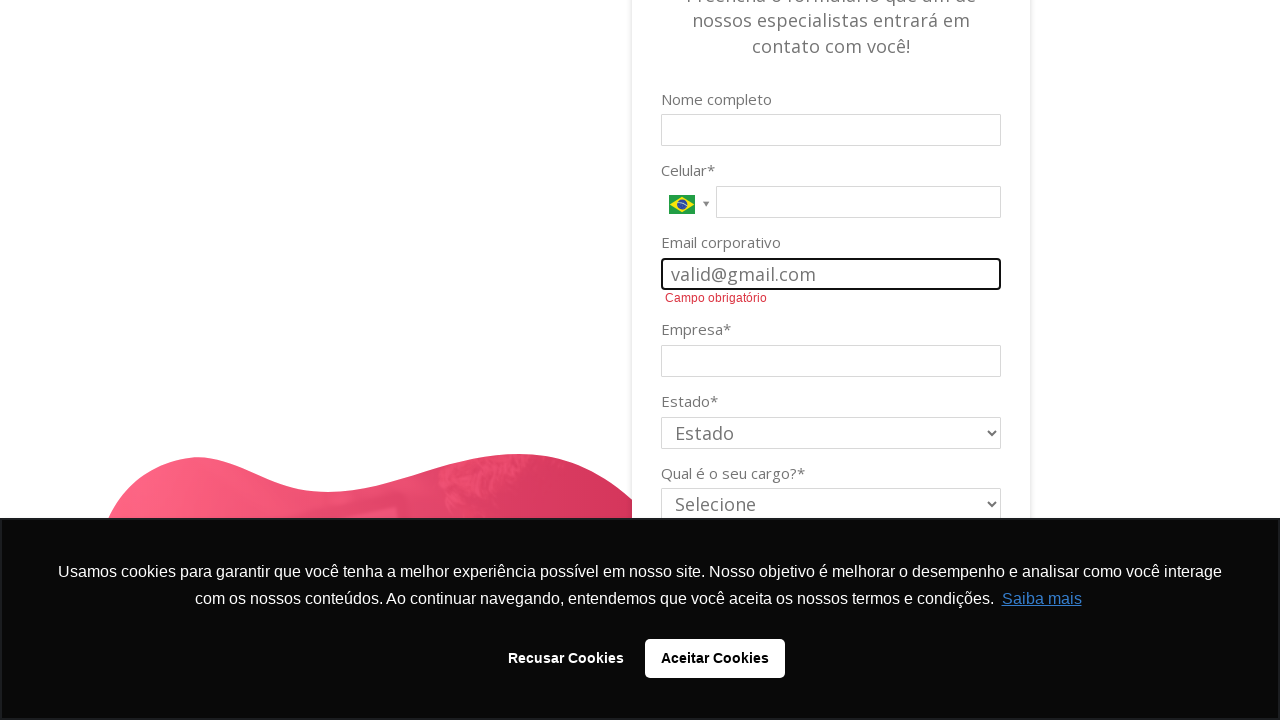

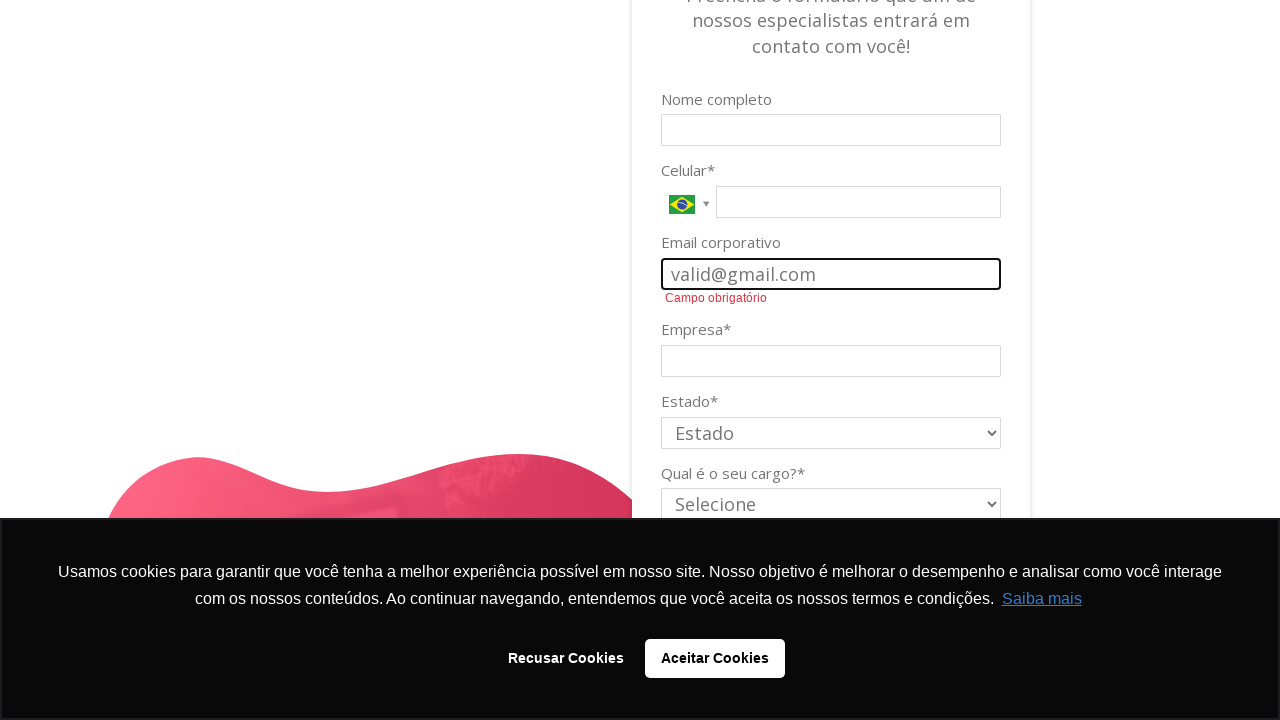